Tests standard click functionality by clicking a button and verifying the action is registered

Starting URL: https://demoqa.com/buttons

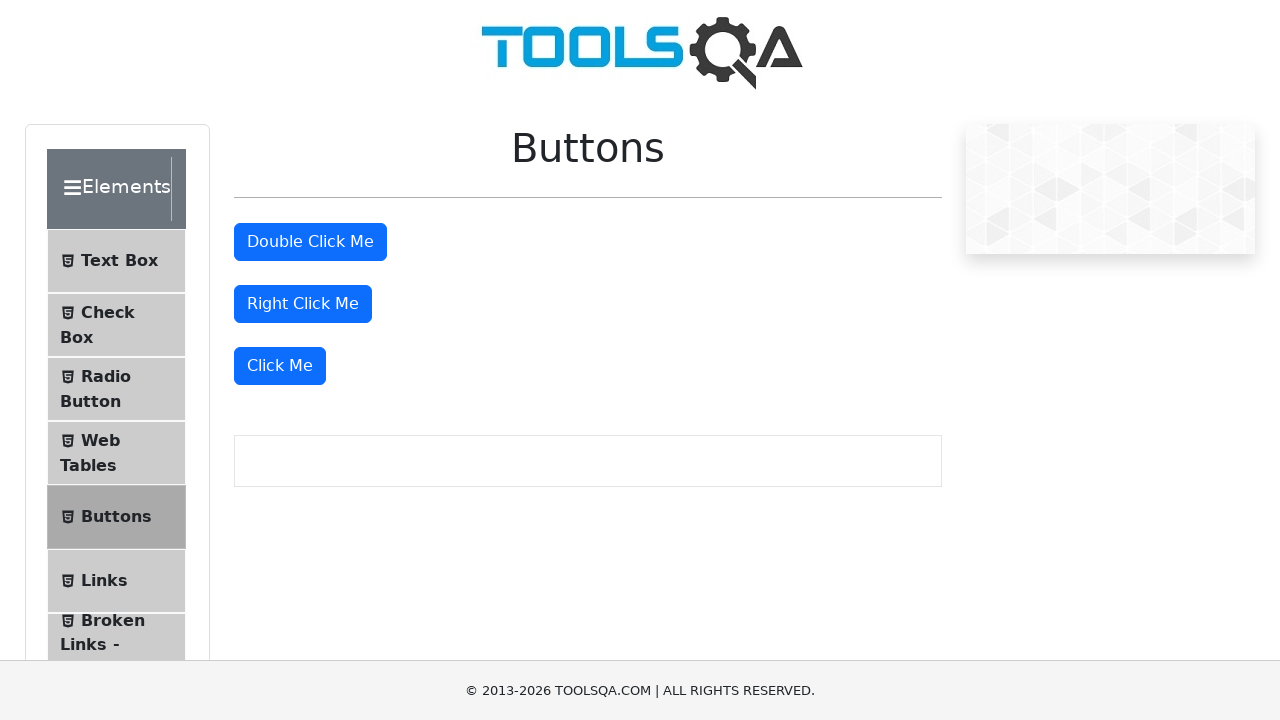

Clicked the 'Click Me' button at (280, 366) on xpath=//button[text()='Click Me']
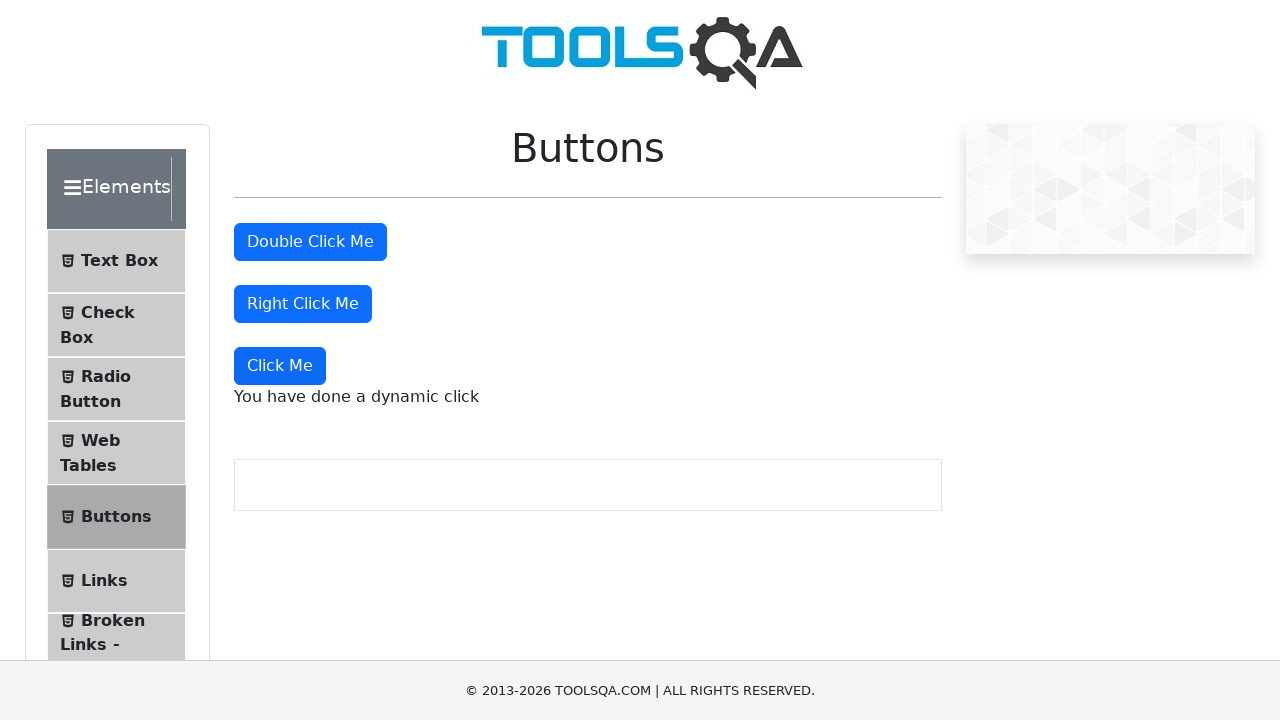

Confirmation message appeared after button click
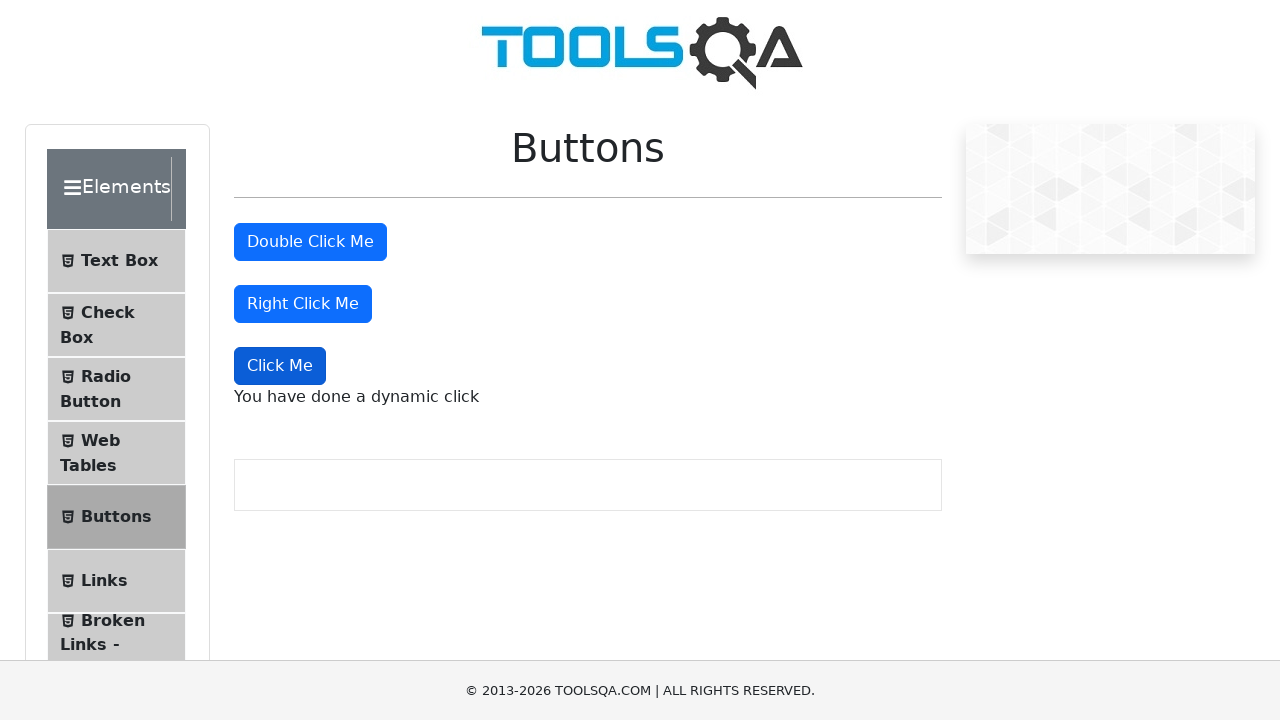

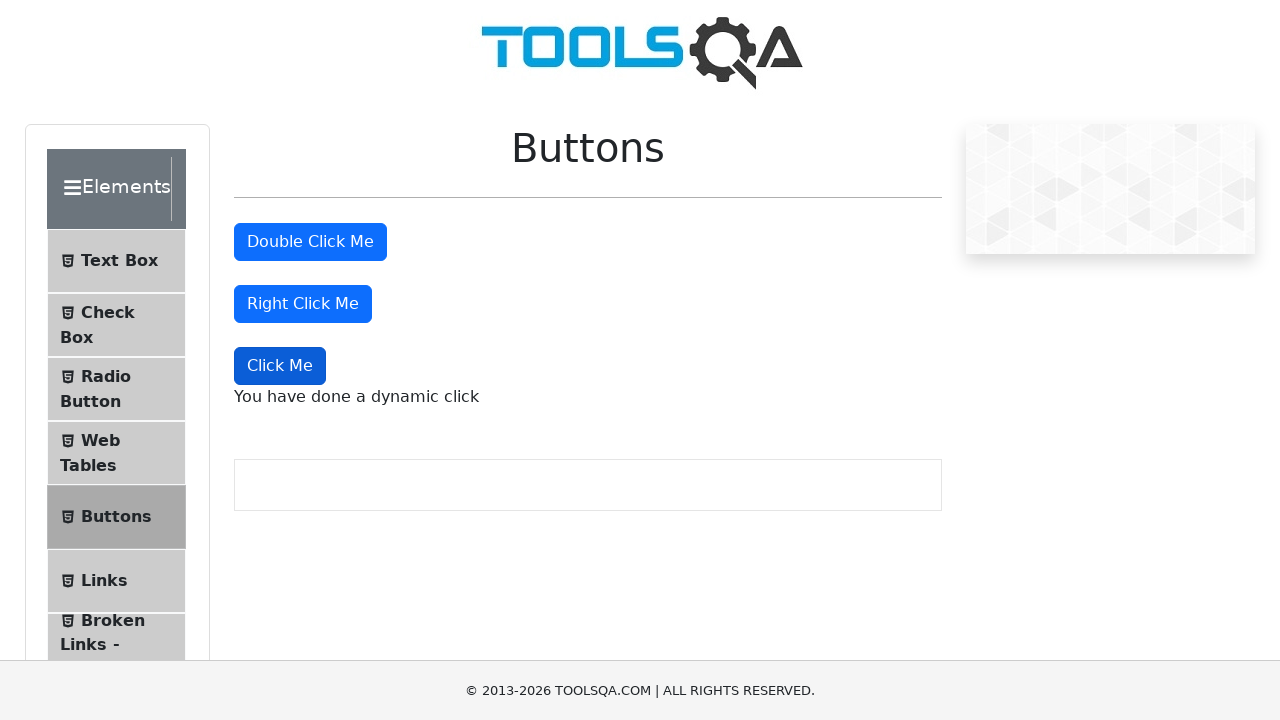